Navigates to playwright.dev, clicks the "Get started" link, and verifies that the table of contents is displayed with expected items

Starting URL: https://playwright.dev

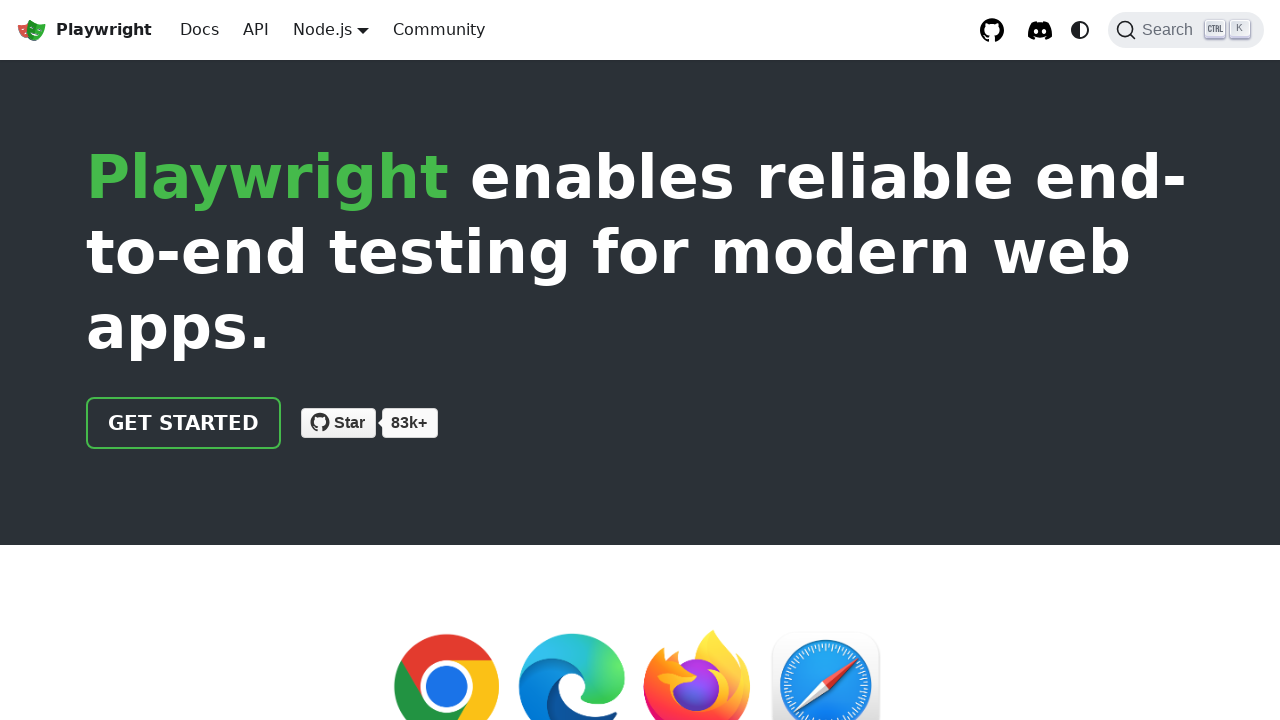

Clicked 'Get started' link at (184, 423) on a >> internal:has-text="Get started"i >> nth=0
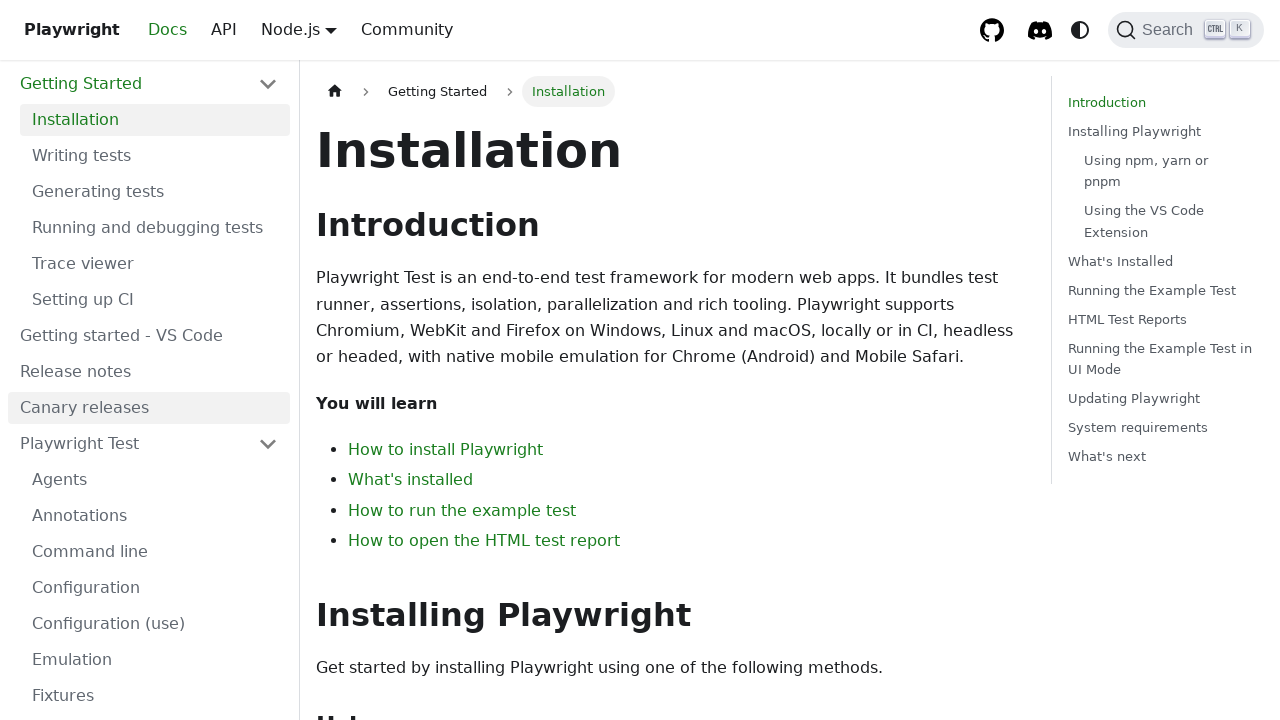

Installation header became visible
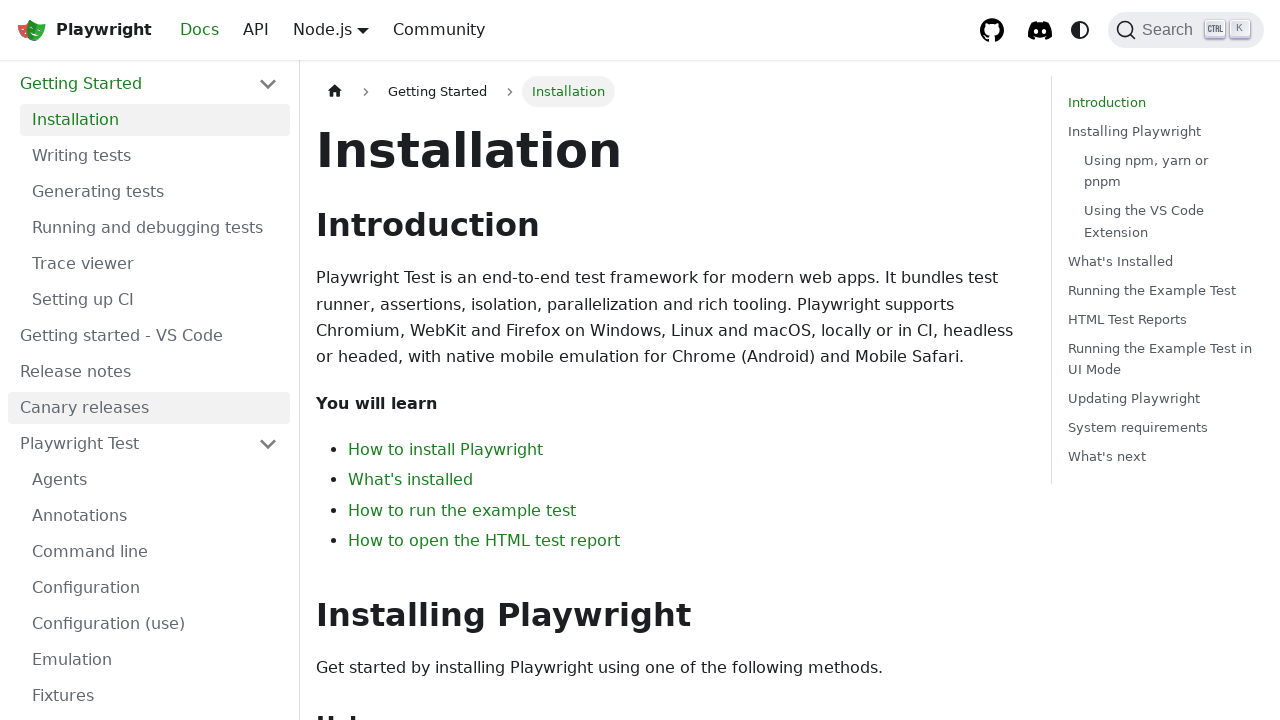

Table of contents items are visible in the article
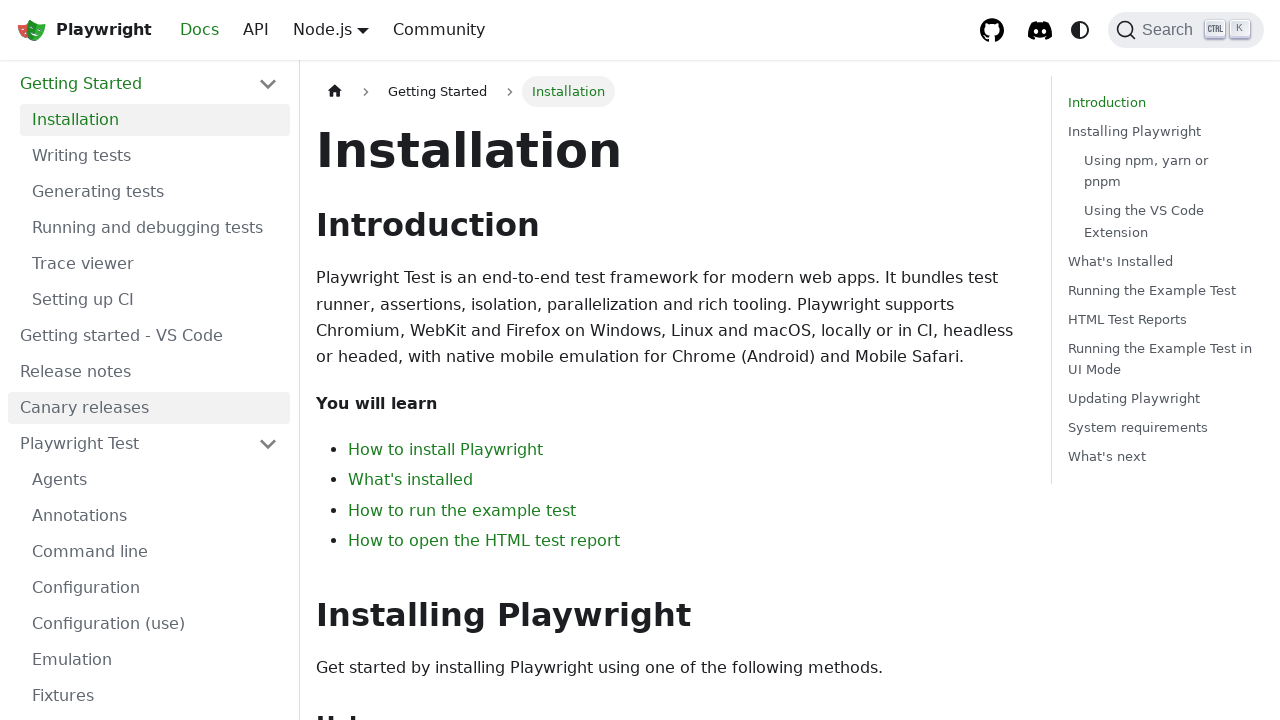

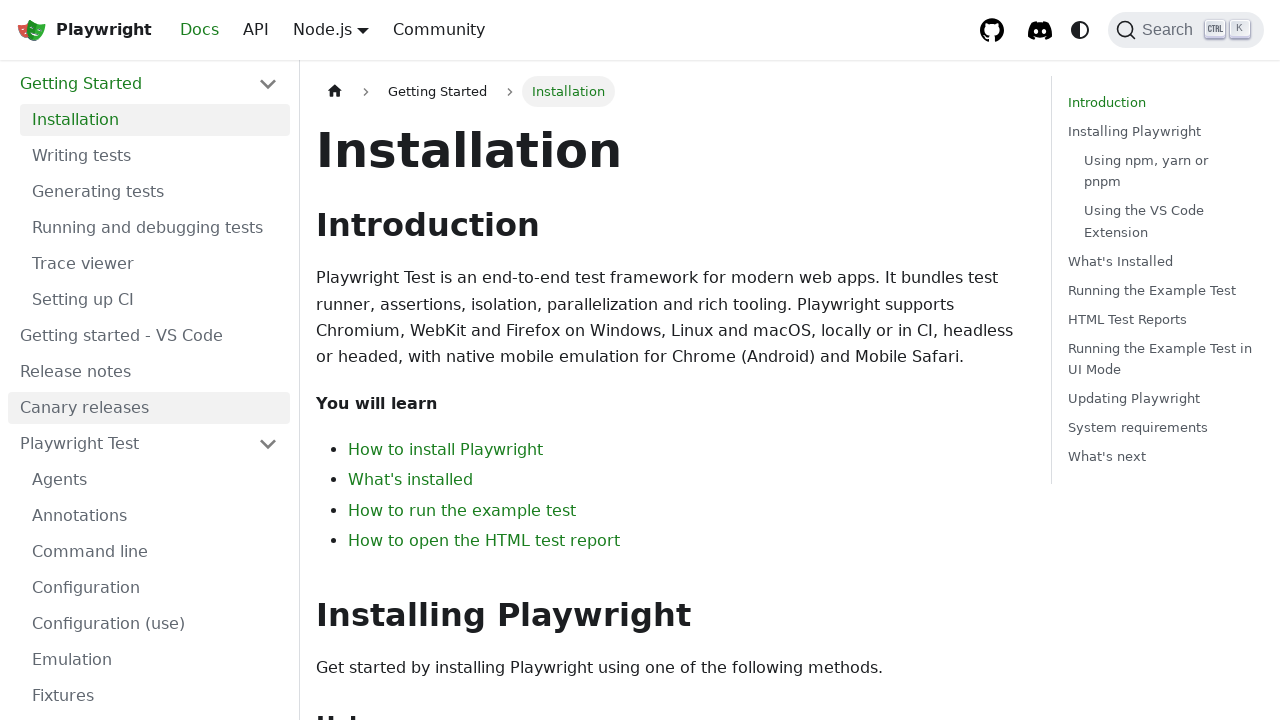